Automates a game of checkers by performing a series of moves on the game board, clicking on pieces and their destination squares to simulate gameplay.

Starting URL: https://www.gamesforthebrain.com/game/checkers/

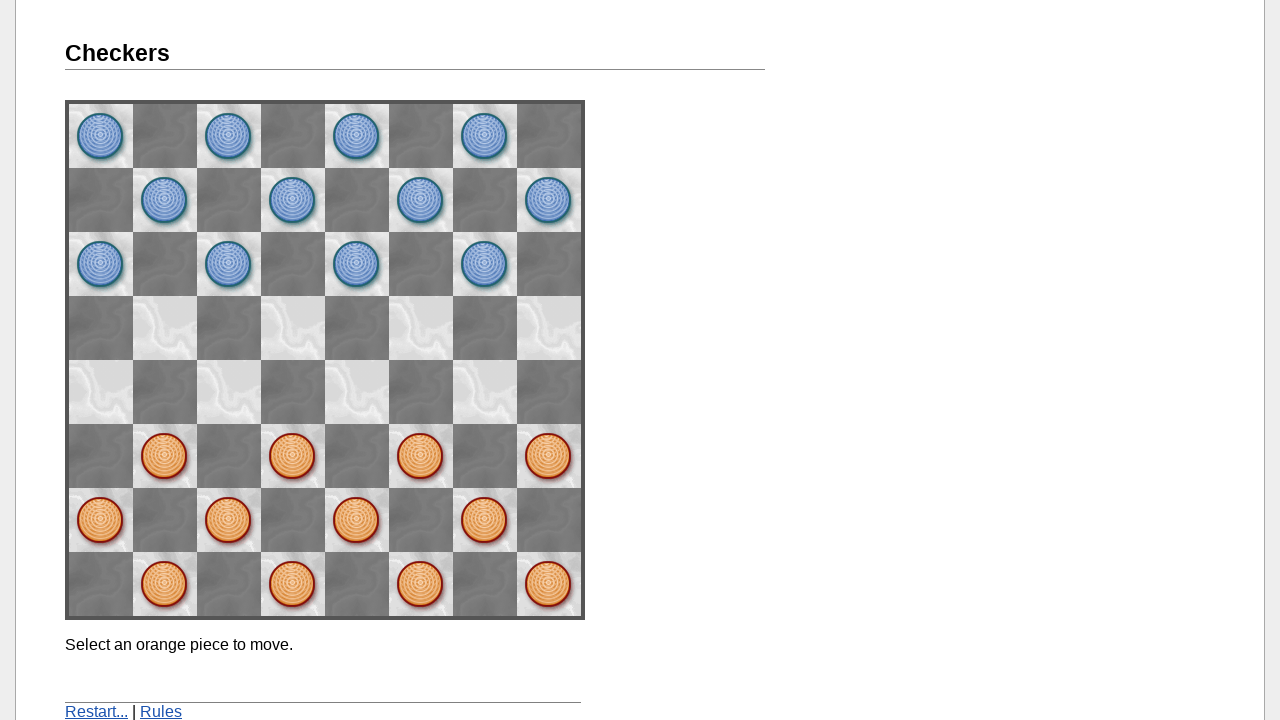

Clicked piece at space62 at (165, 456) on [name="space62"]
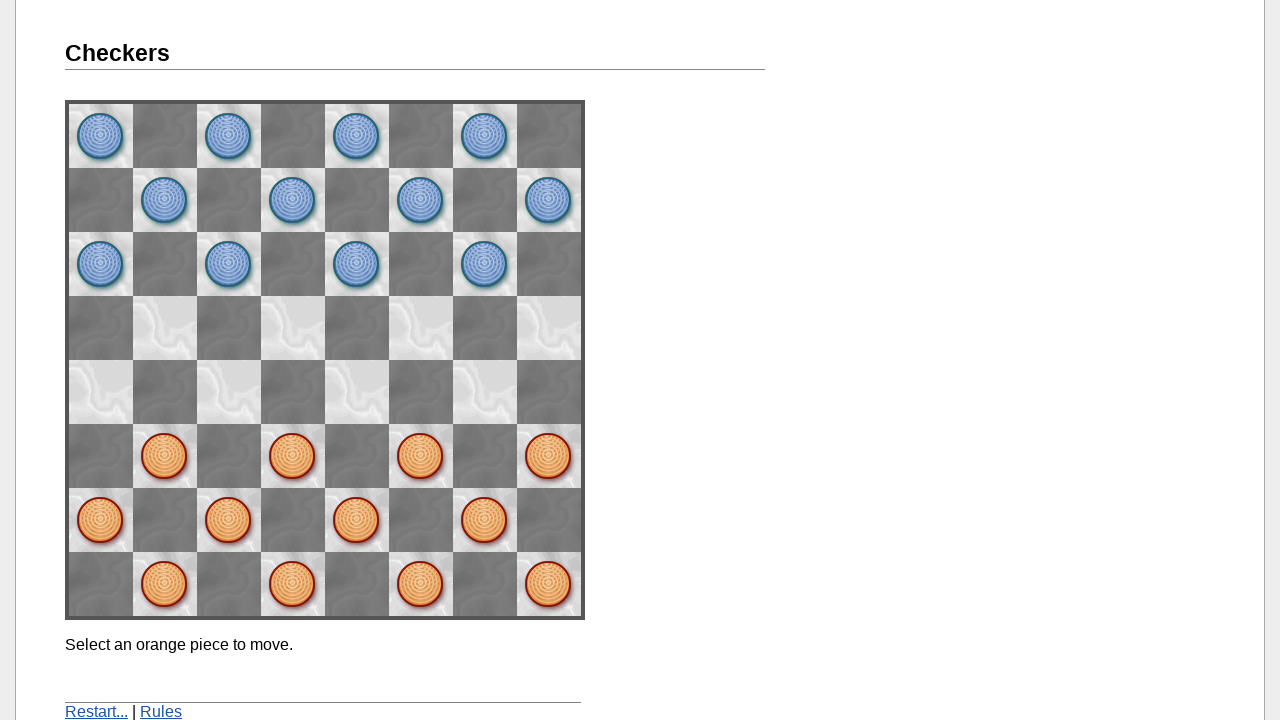

Moved piece to space73 at (101, 392) on [name="space73"]
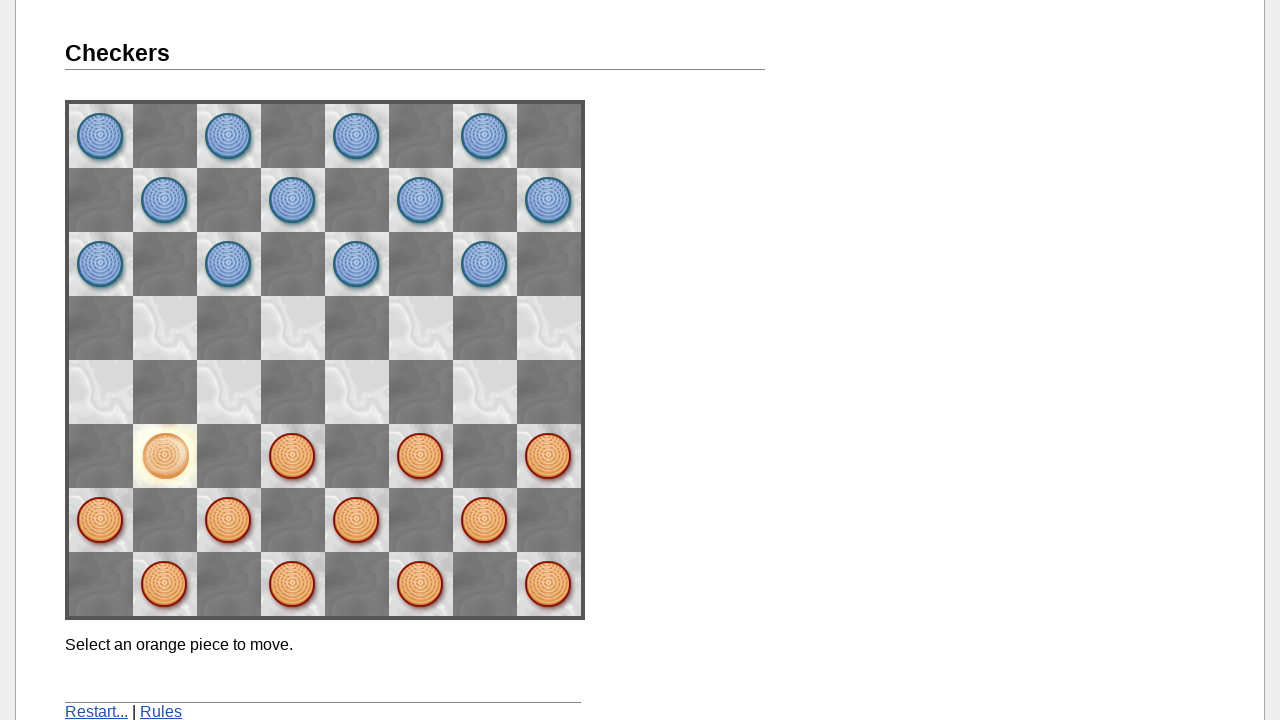

Waited 4 seconds after move 1
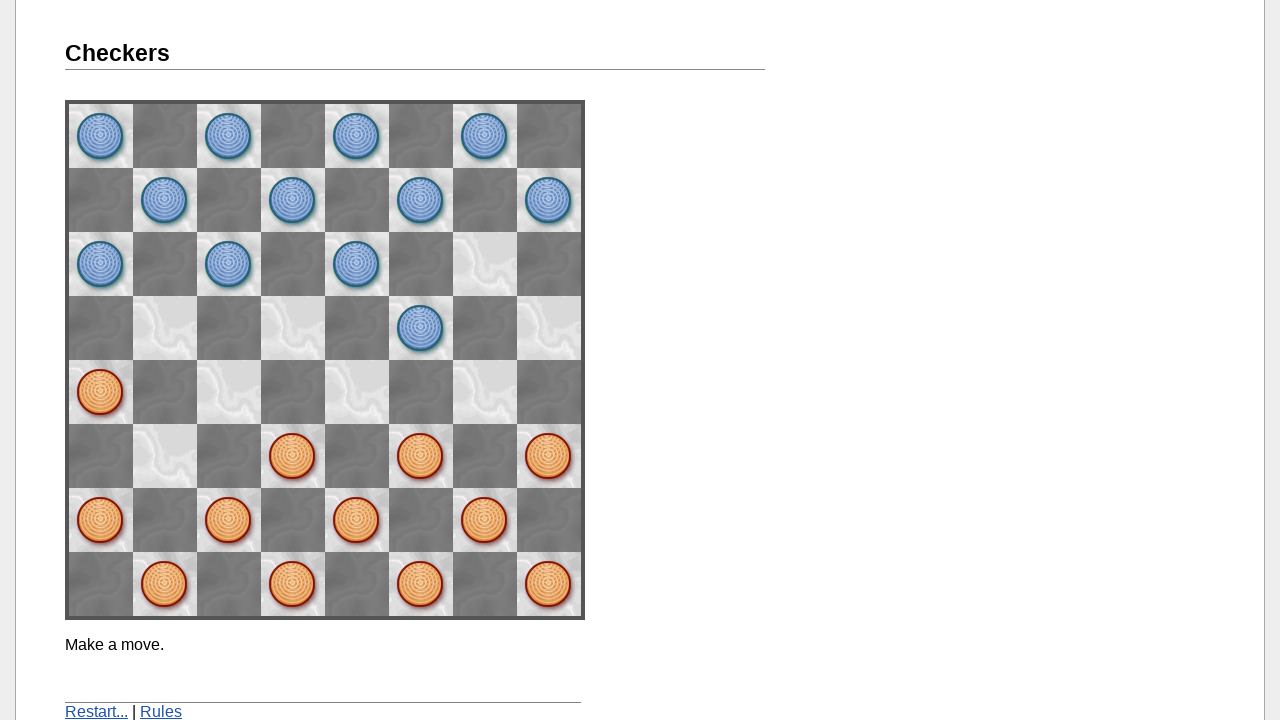

Clicked piece at space22 at (421, 456) on [name="space22"]
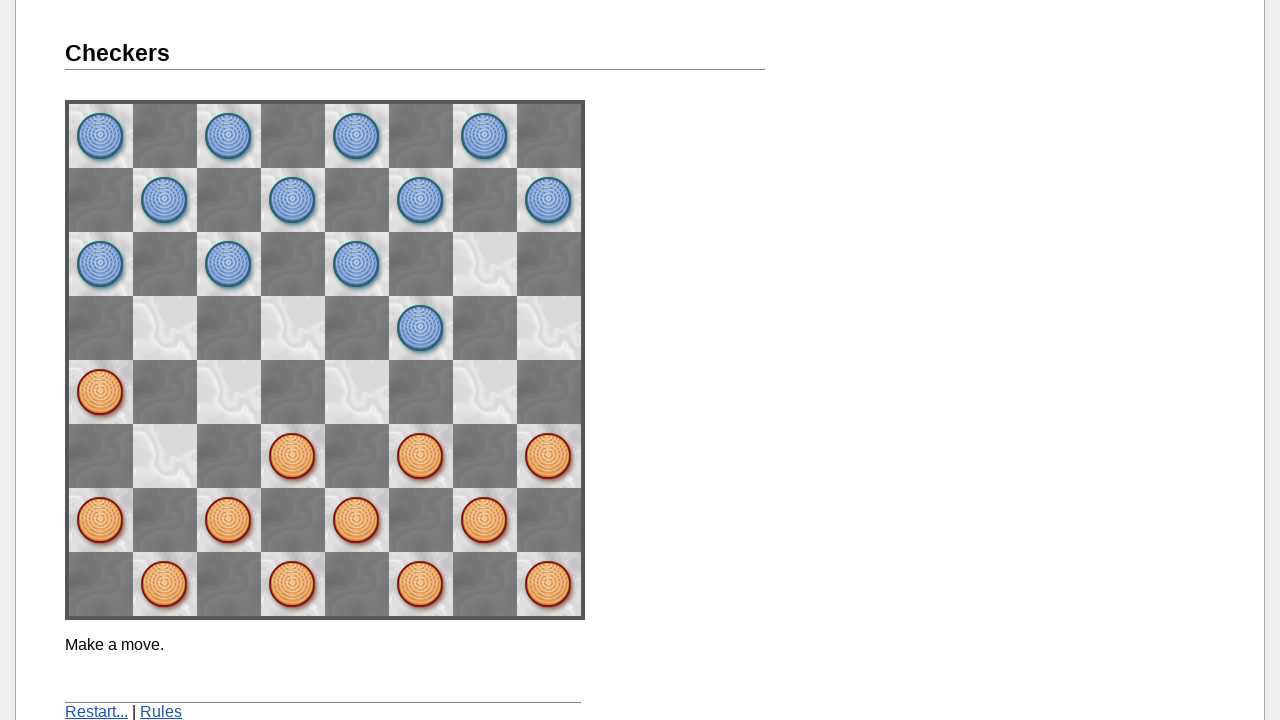

Moved piece to space13 at (485, 392) on [name="space13"]
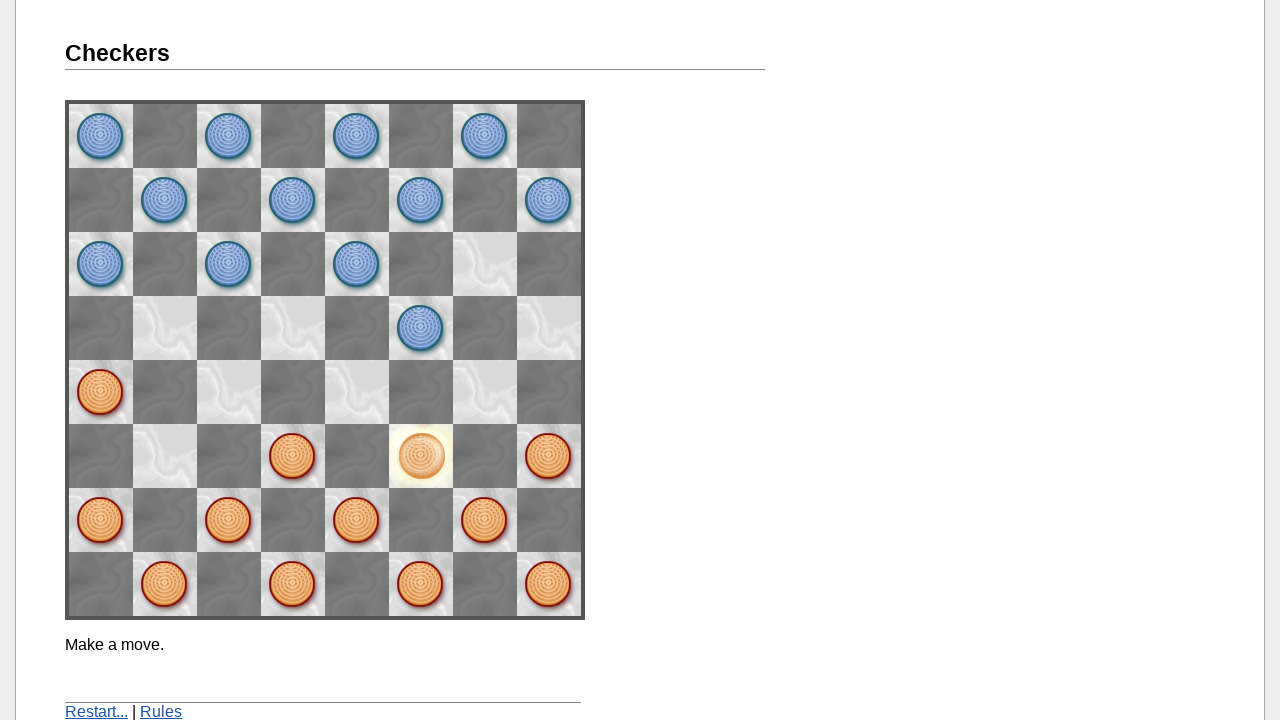

Waited 2 seconds after move 2
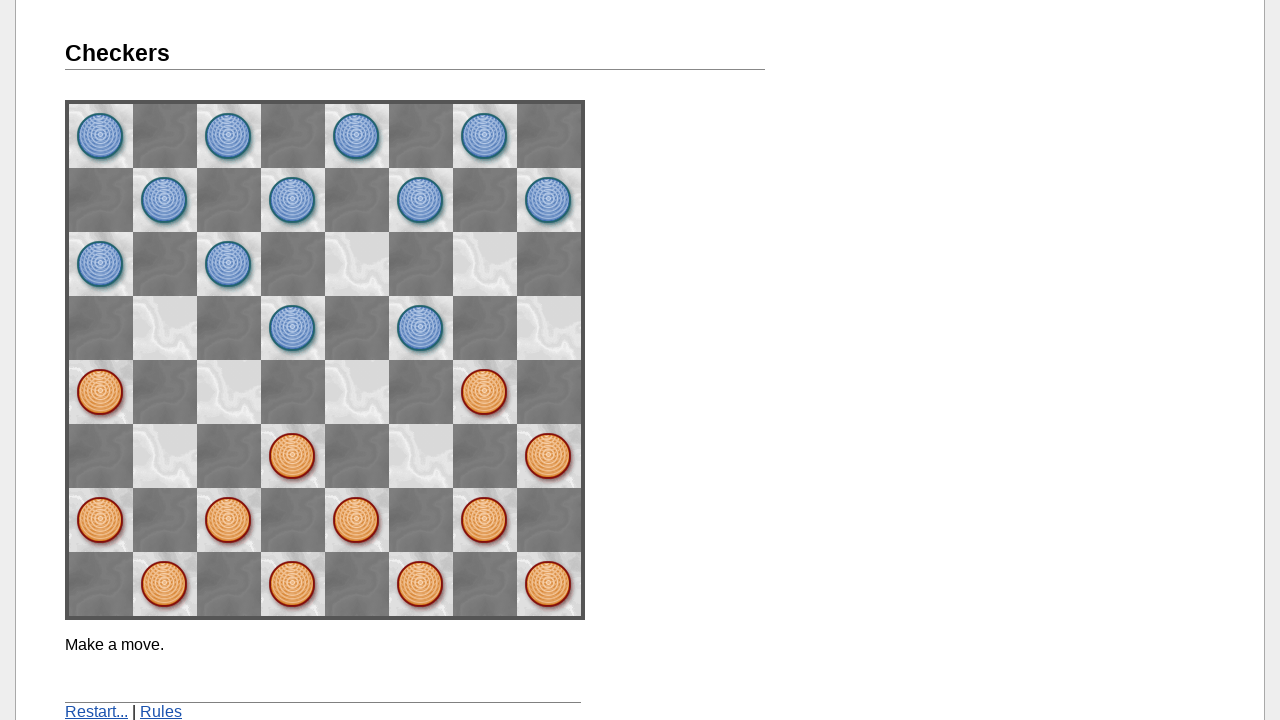

Clicked piece at space51 at (229, 520) on [name="space51"]
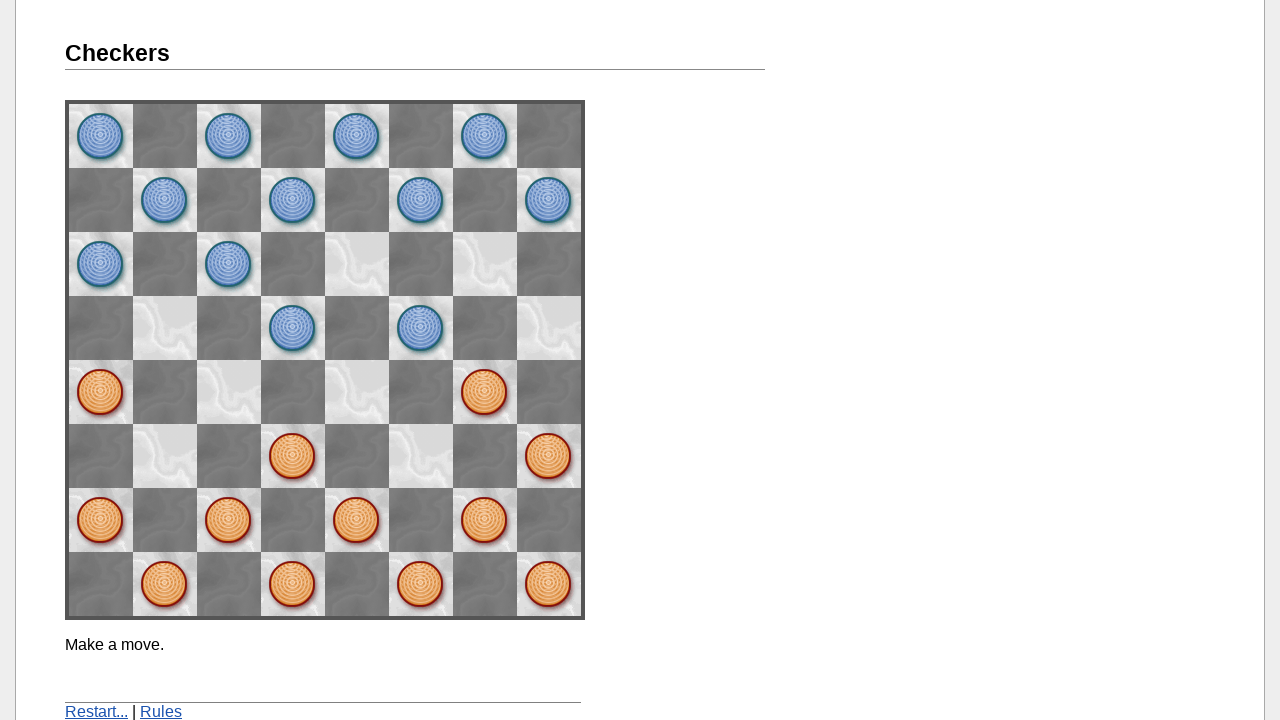

Moved piece to space62 at (165, 456) on [name="space62"]
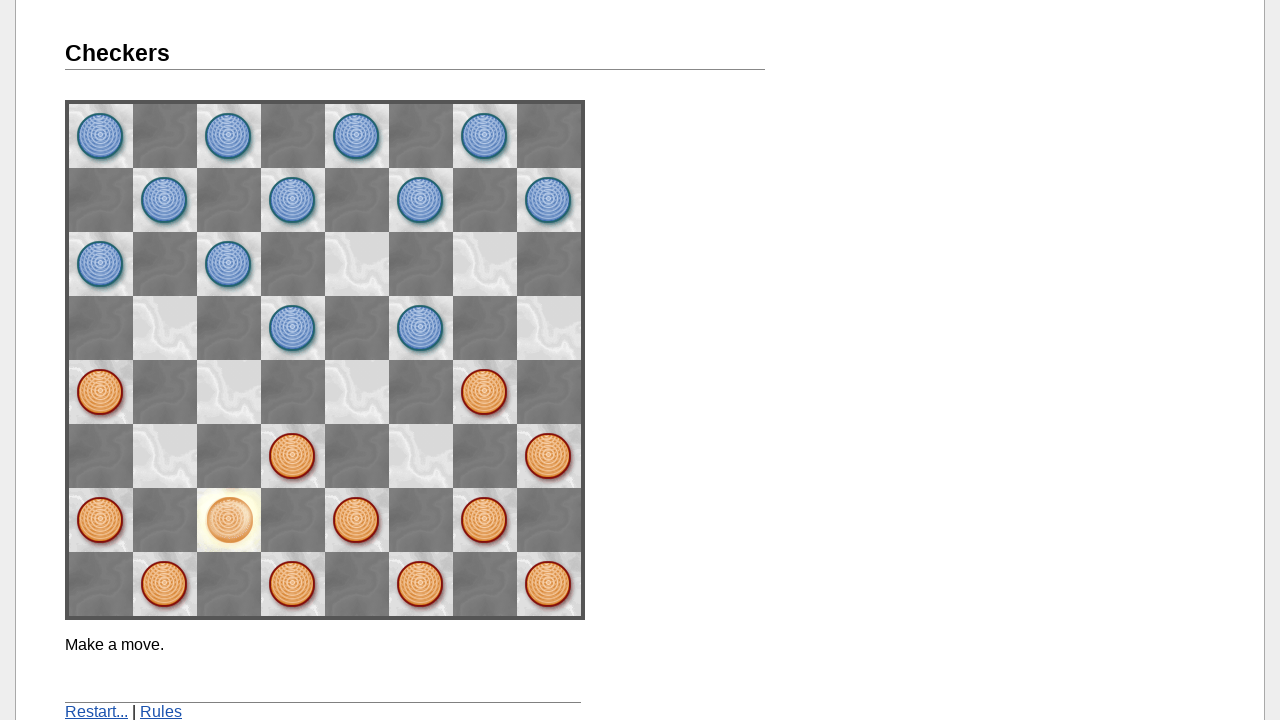

Waited 2 seconds after move 3
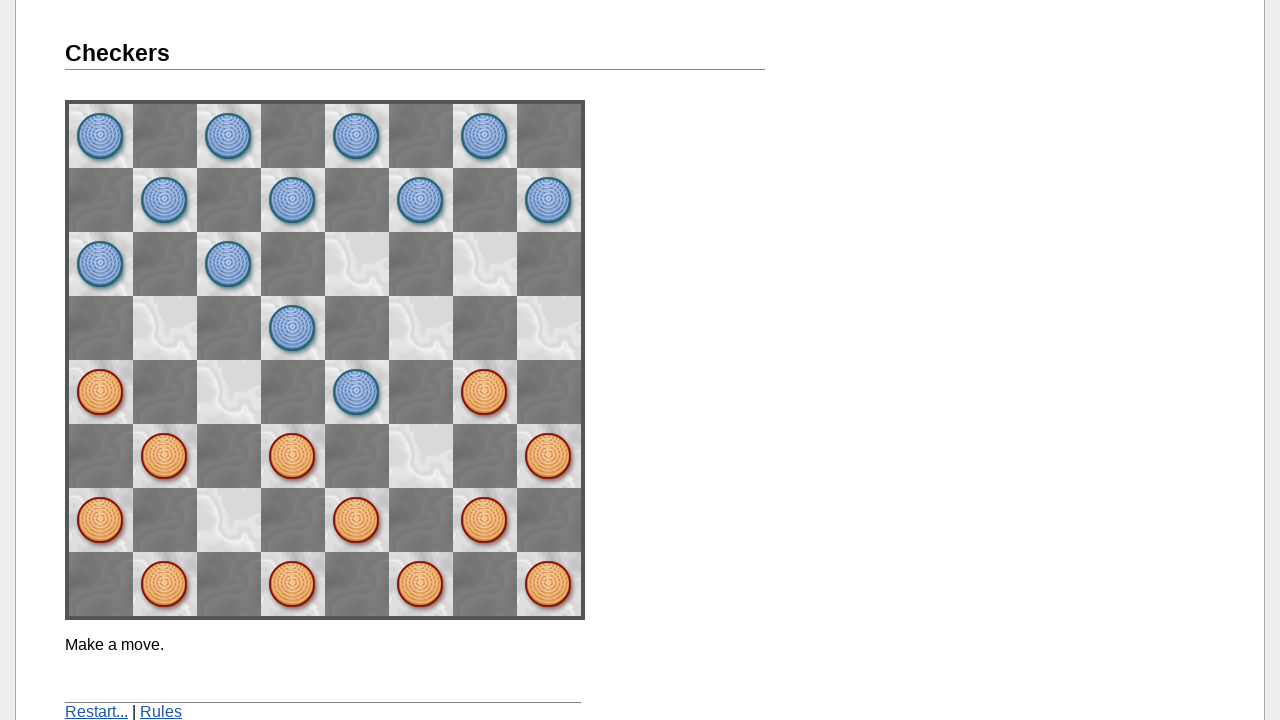

Clicked piece at space42 at (293, 456) on [name="space42"]
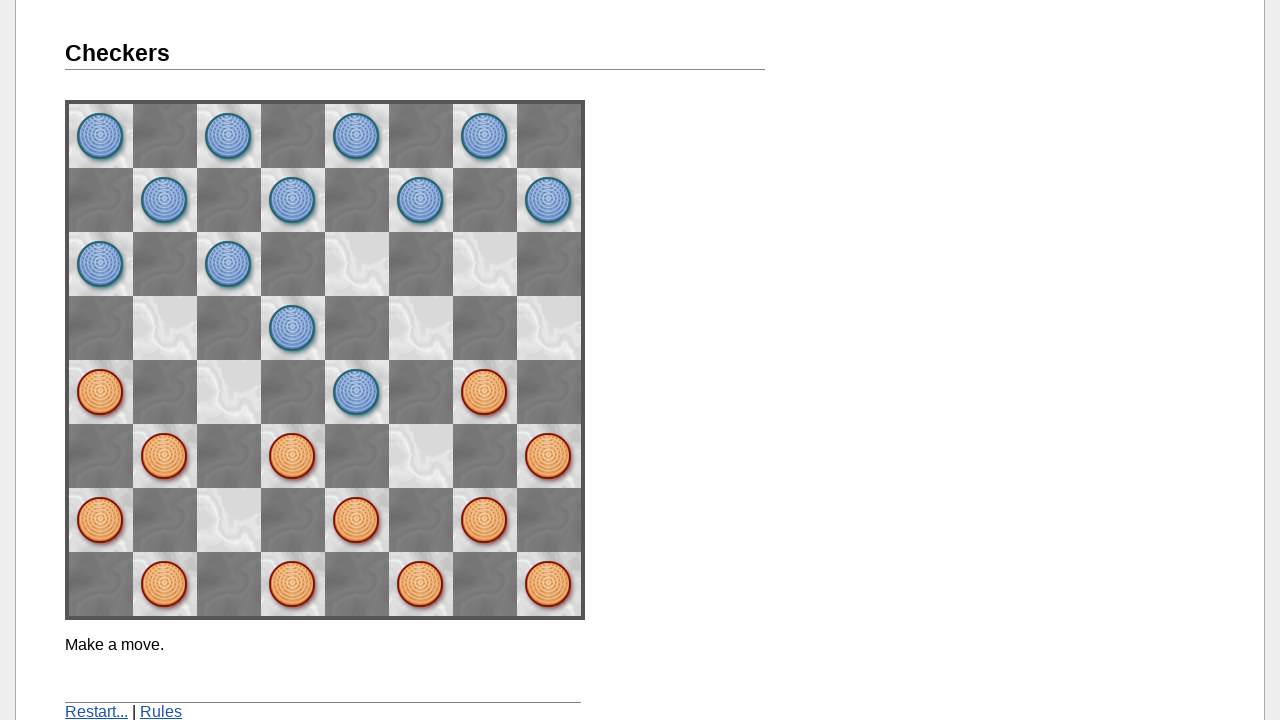

Moved piece to space24 at (421, 328) on [name="space24"]
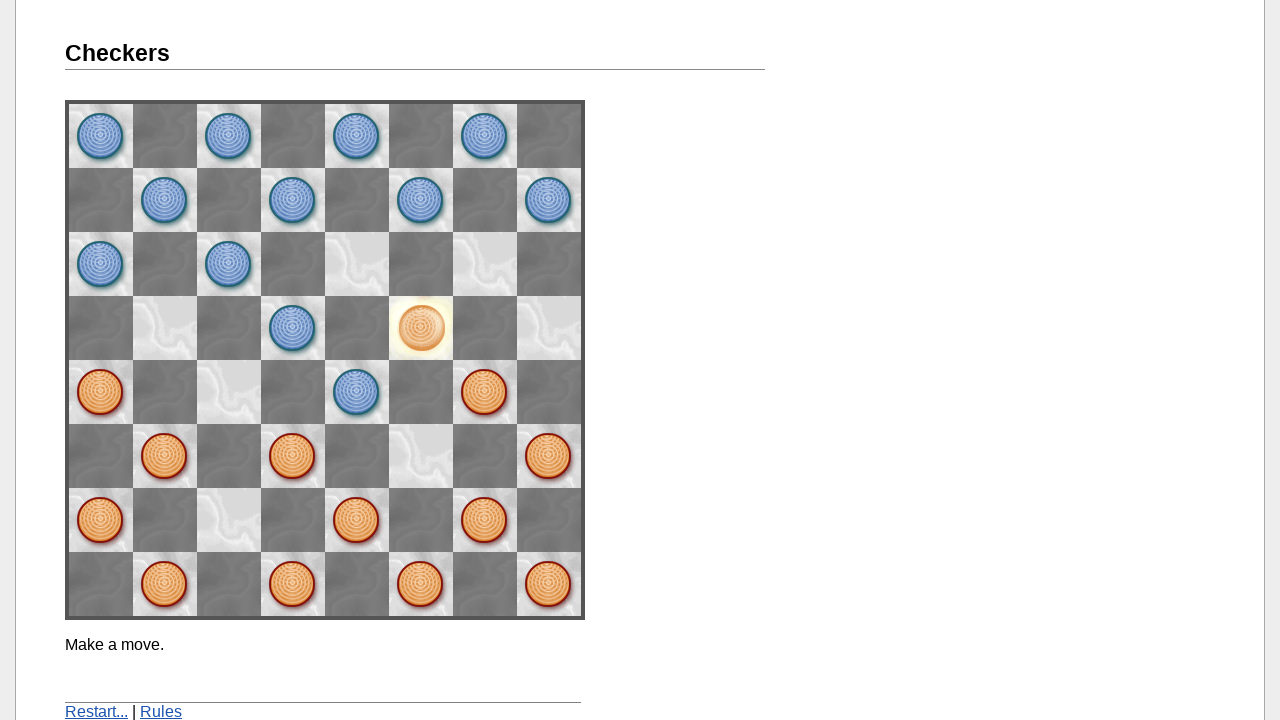

Waited 3 seconds after move 4
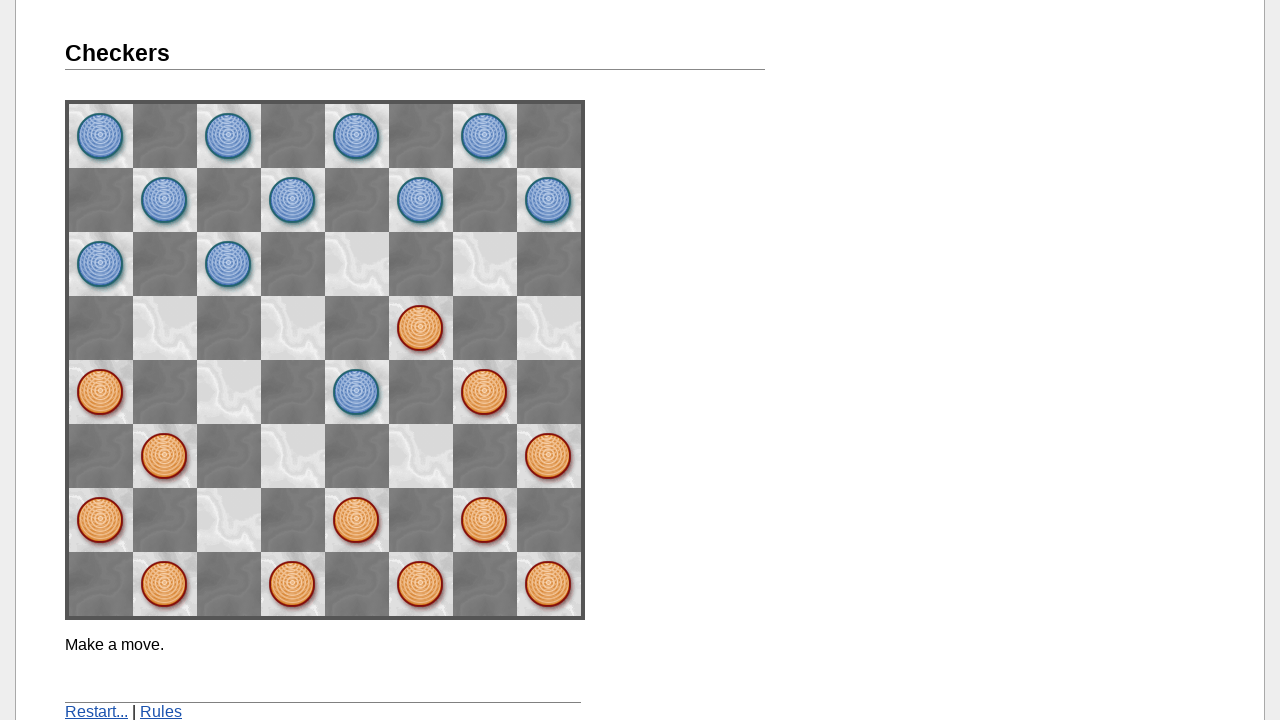

Clicked piece at space13 at (485, 392) on [name="space13"]
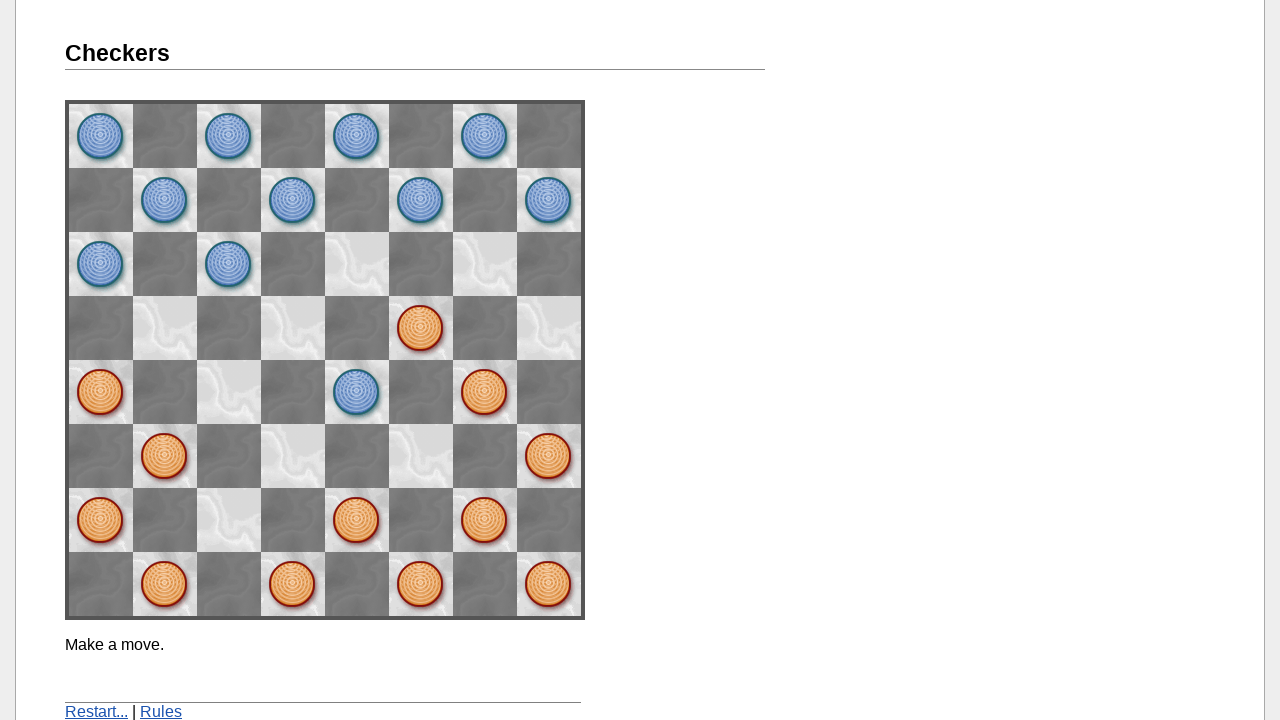

Moved piece to space04 at (549, 328) on [name="space04"]
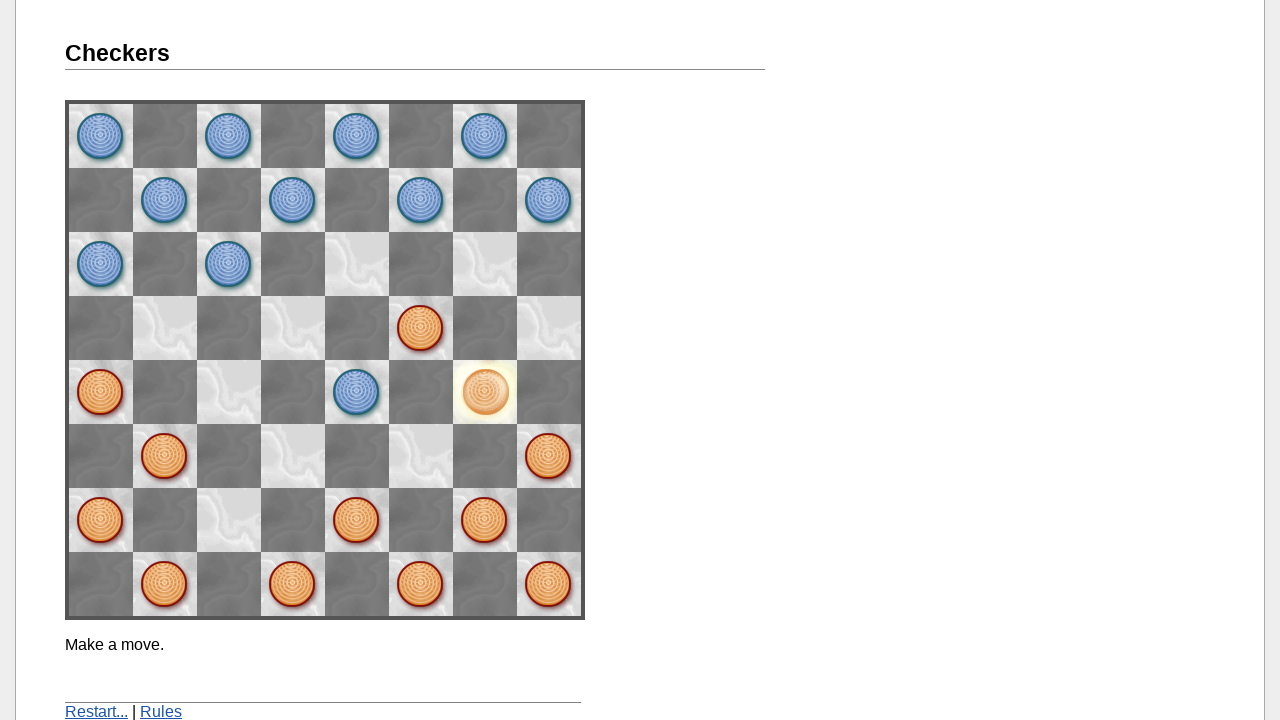

Waited 3 seconds after move 5
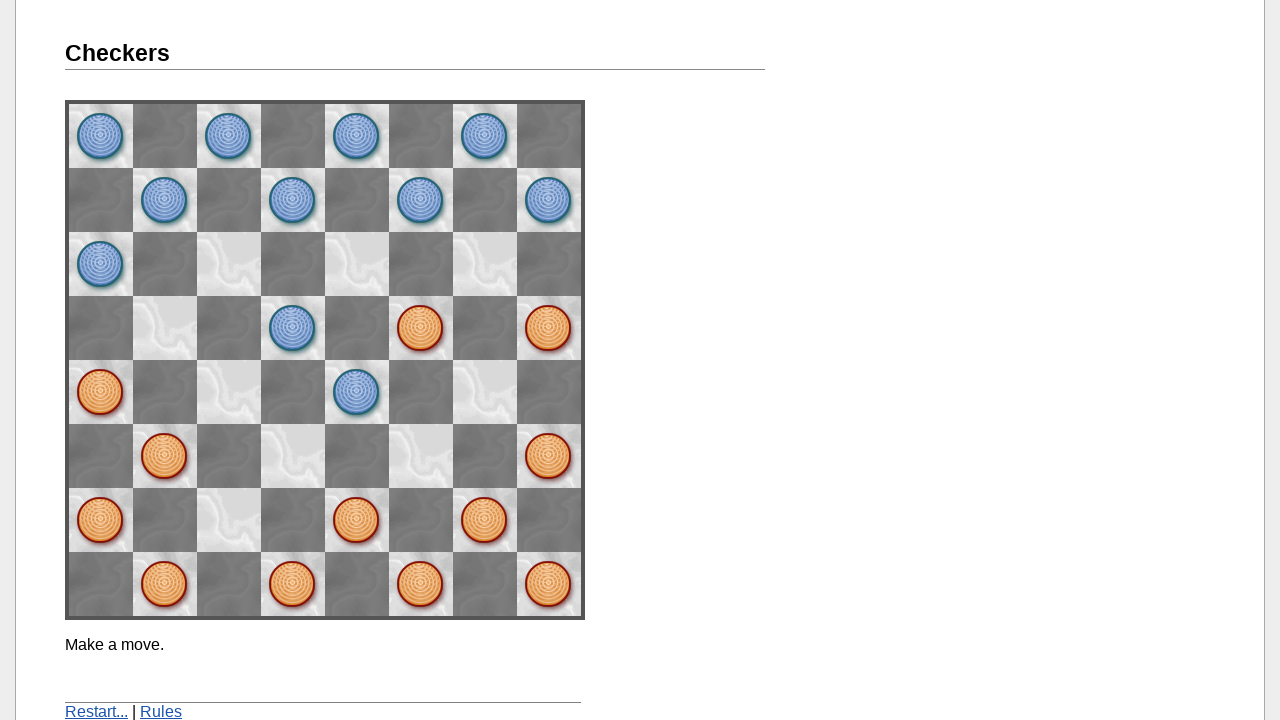

Clicked piece at space02 at (549, 456) on [name="space02"]
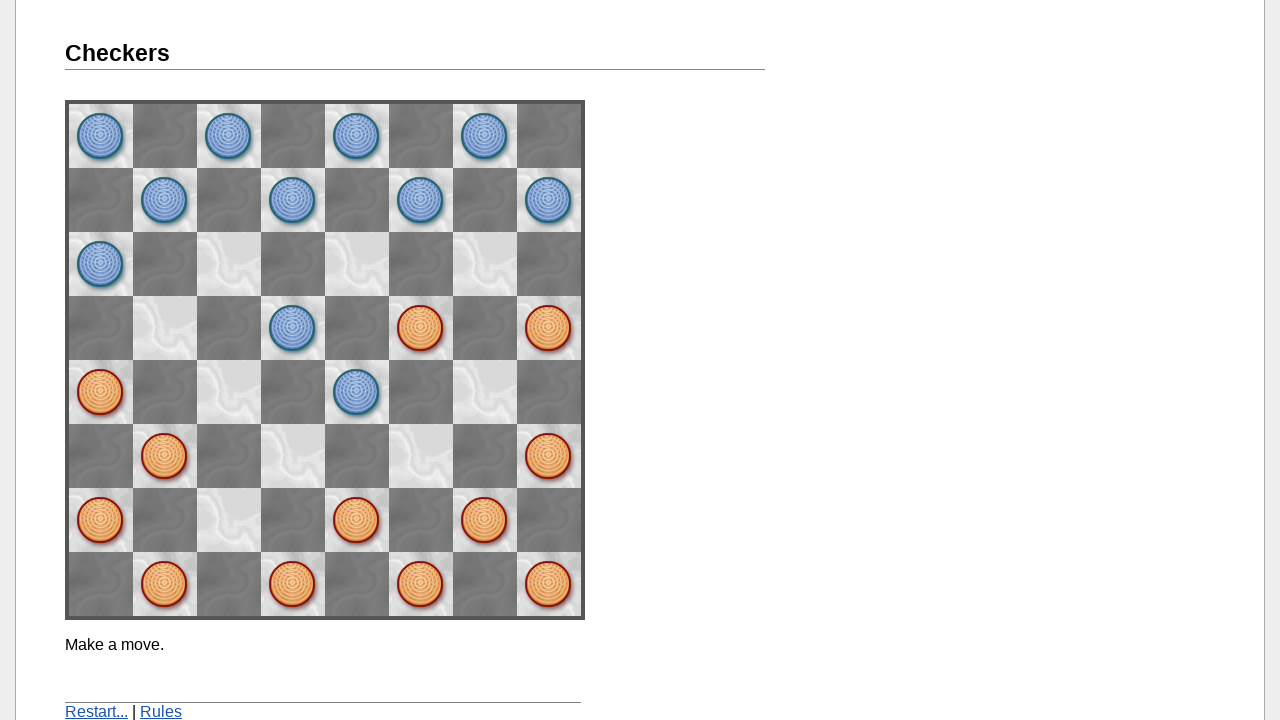

Moved piece to space13 at (485, 392) on [name="space13"]
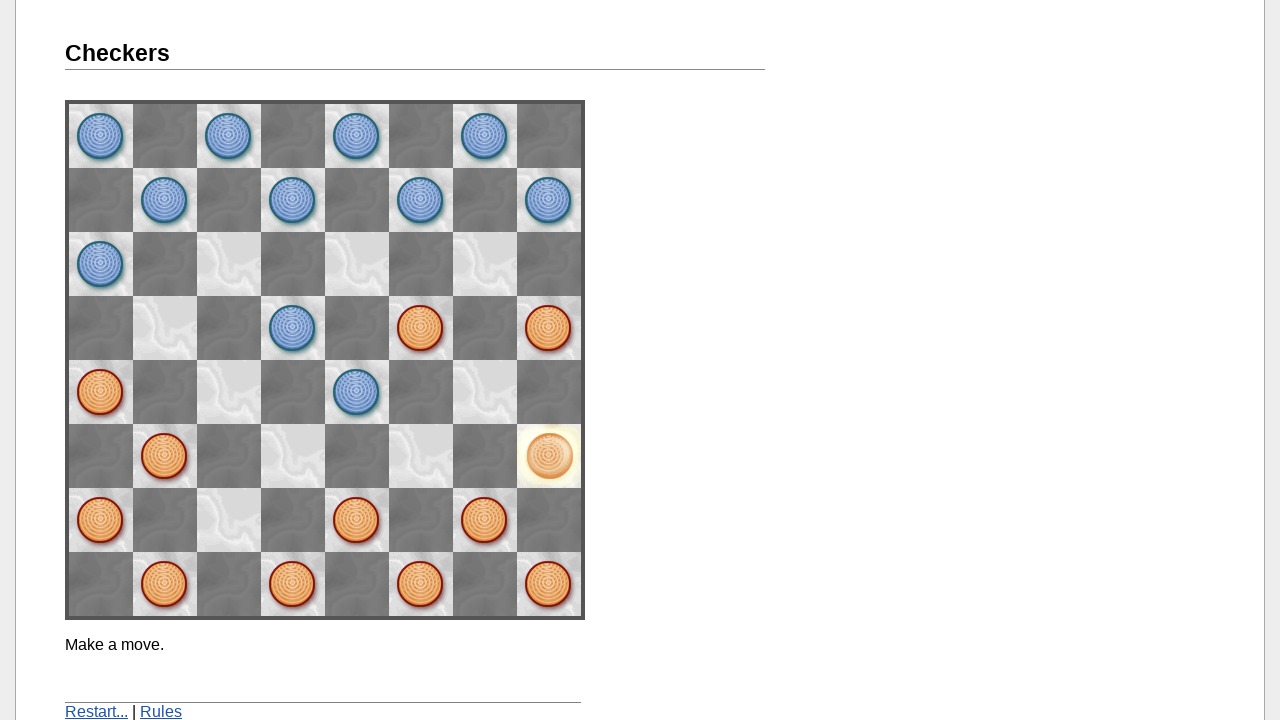

Waited 5 seconds after move 6
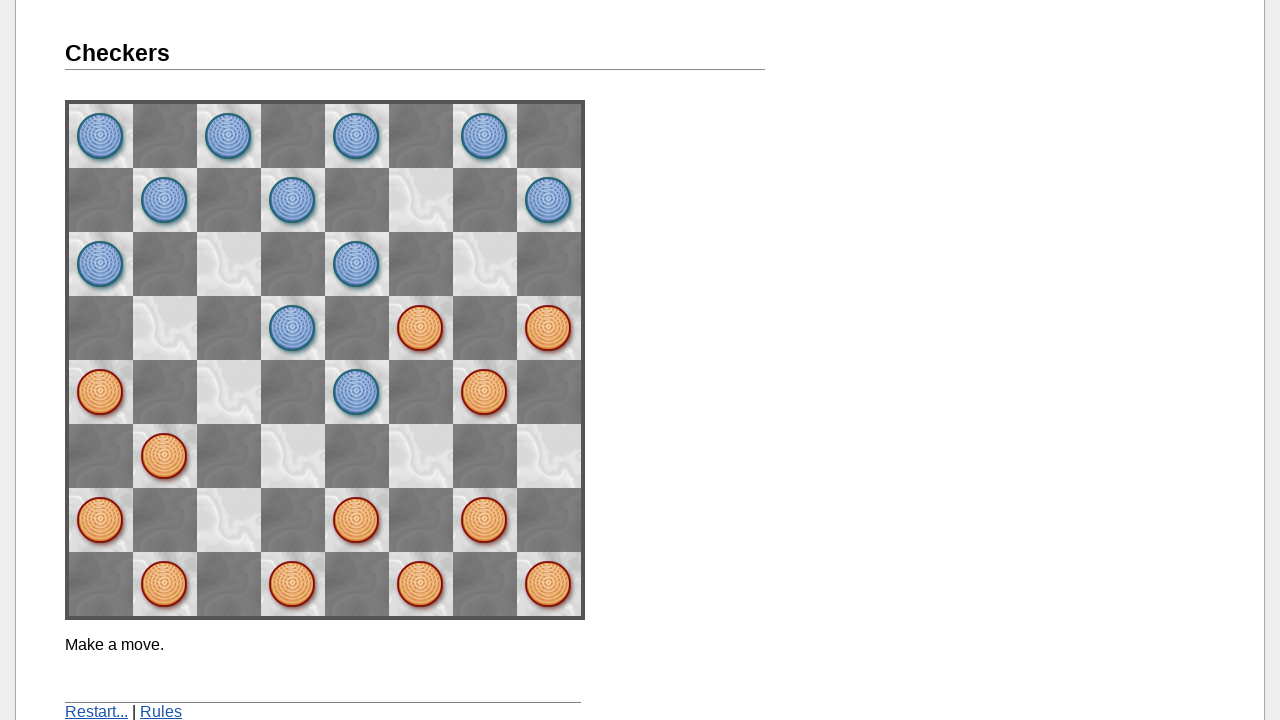

Clicked piece at space04 at (549, 328) on [name="space04"]
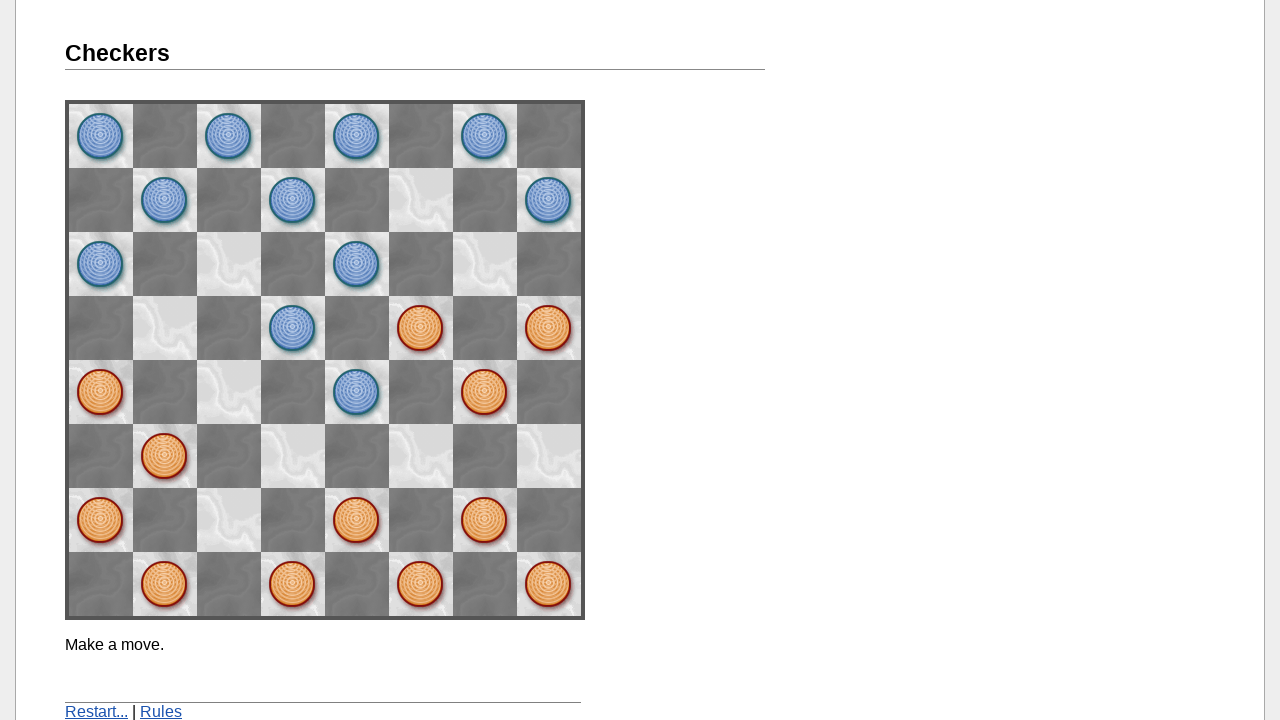

Moved piece to space15 at (485, 264) on [name="space15"]
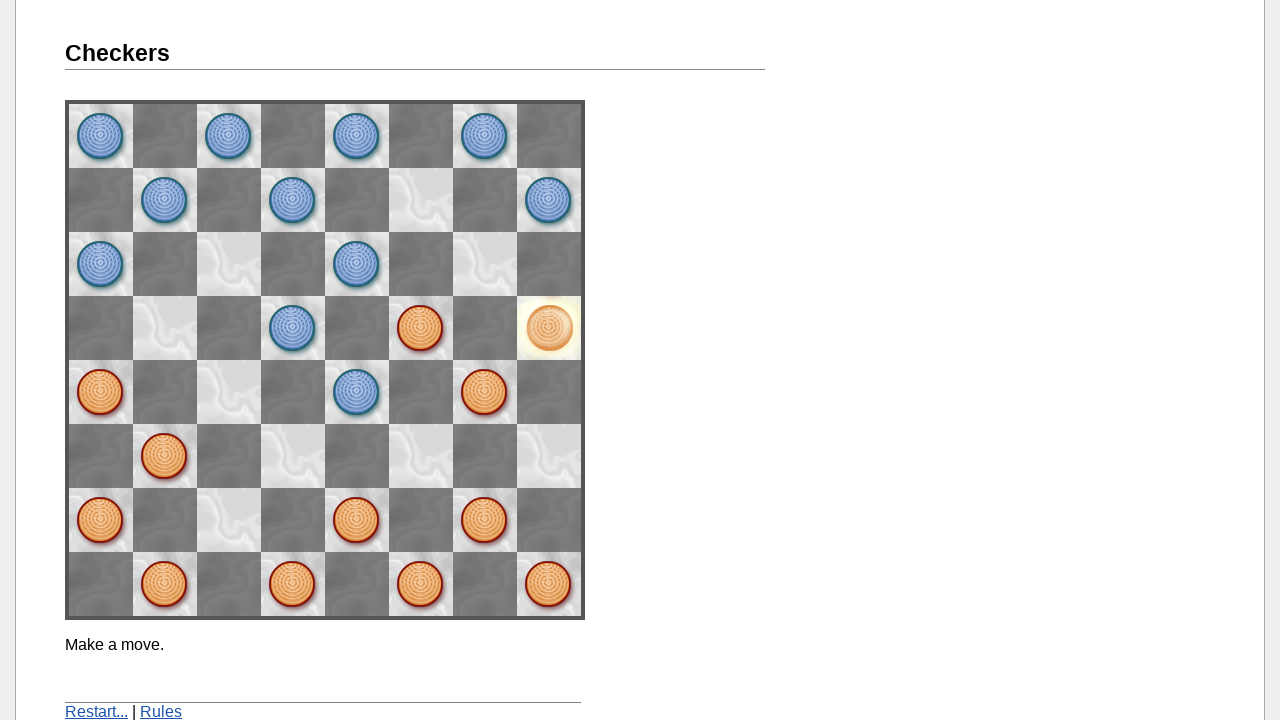

Waited 2 seconds after move 7
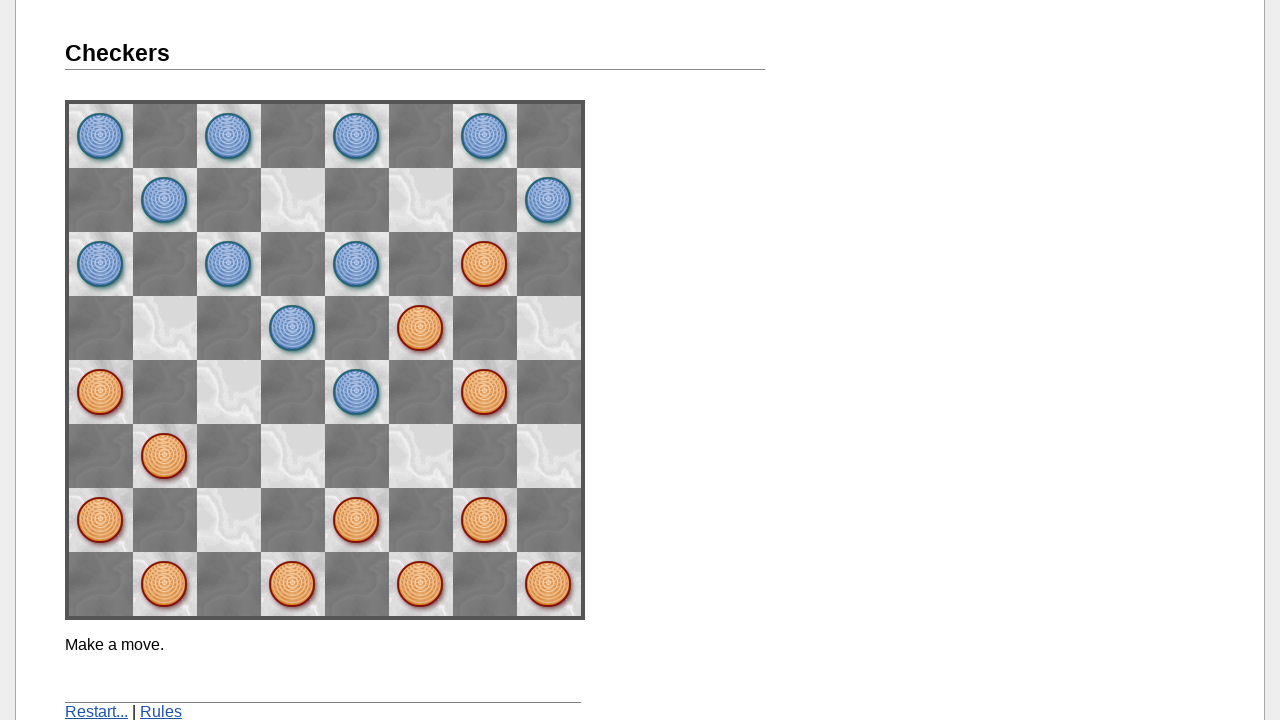

Clicked piece at space11 at (485, 520) on [name="space11"]
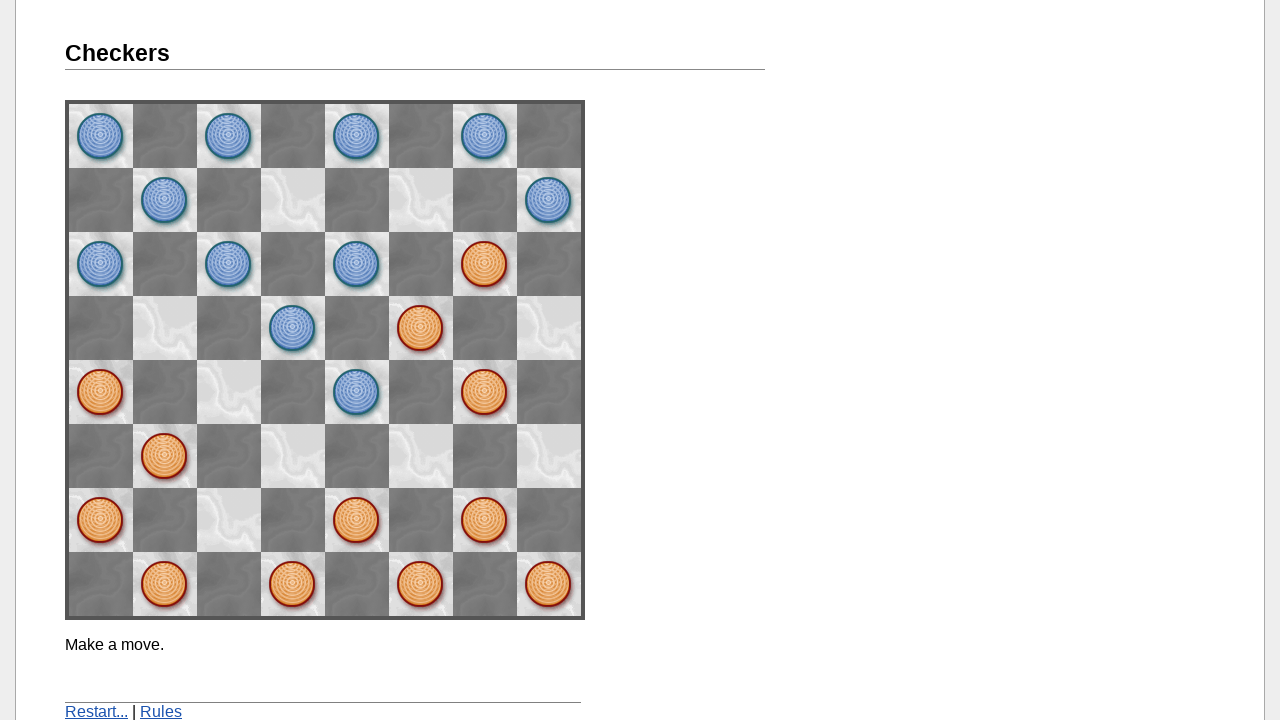

Moved piece to space02 at (549, 456) on [name="space02"]
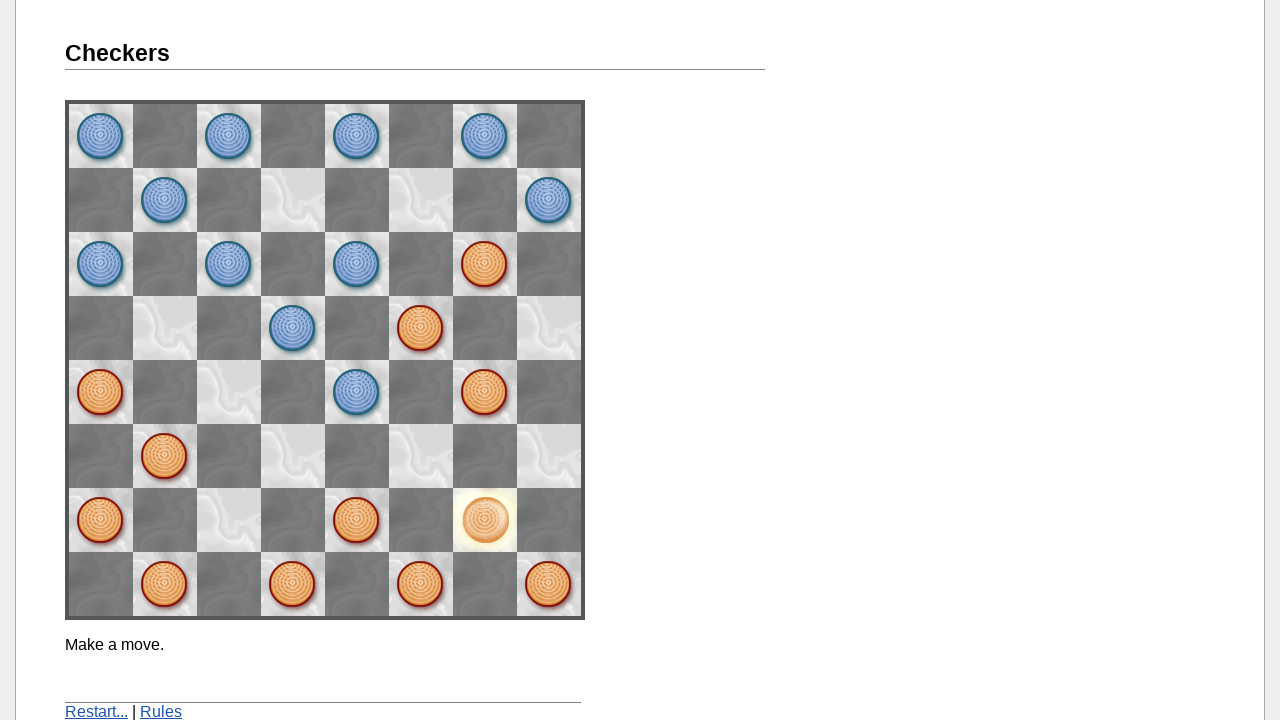

Waited 2 seconds after move 8
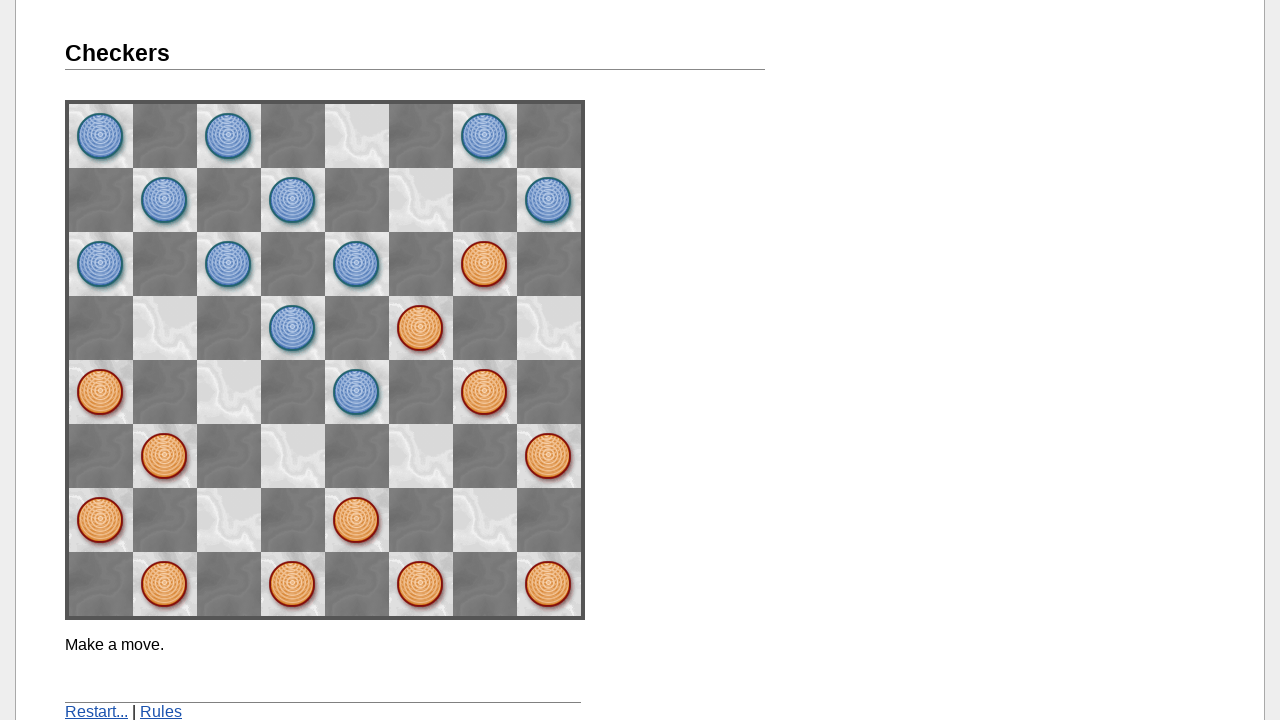

Clicked piece at space15 at (485, 264) on [name="space15"]
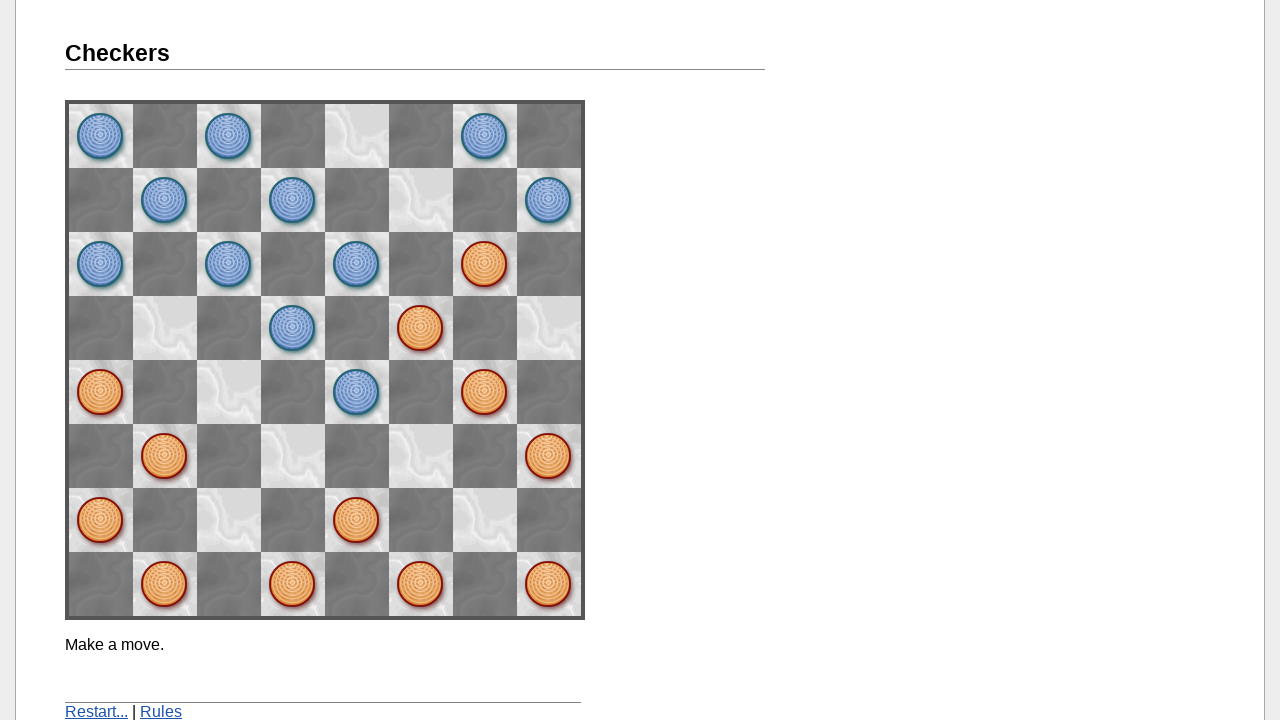

Moved piece to space26 at (421, 200) on [name="space26"]
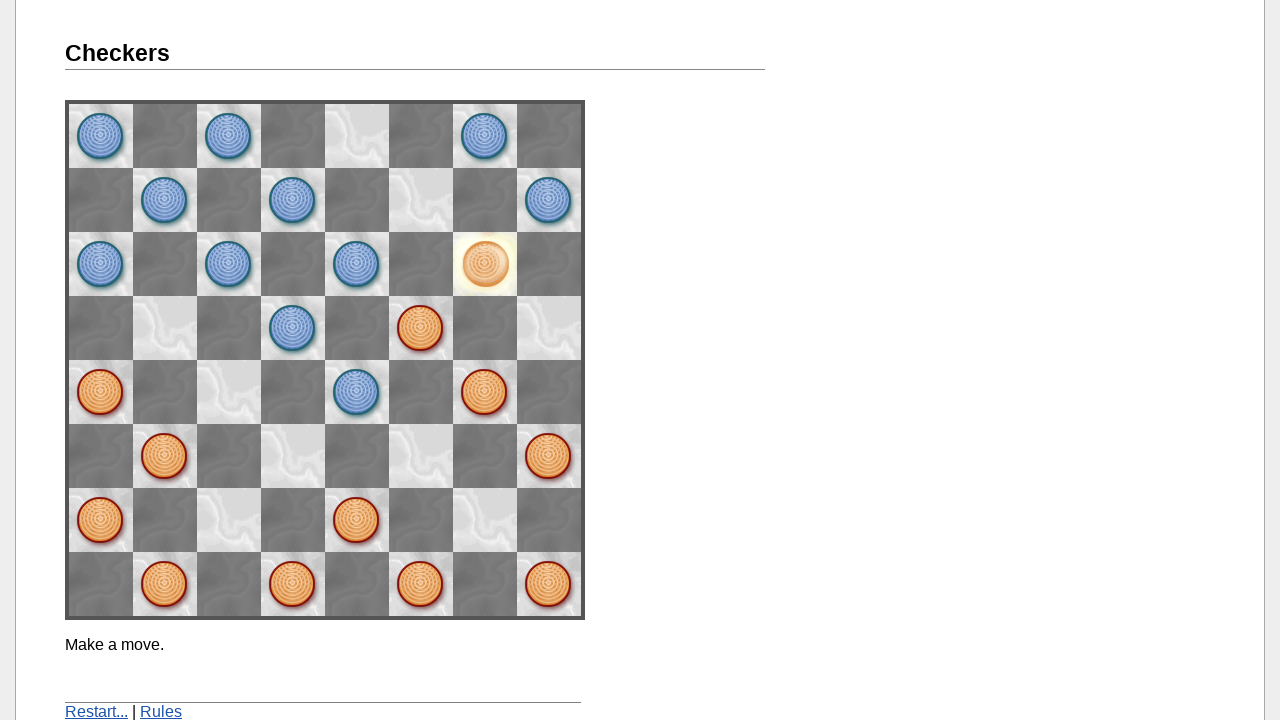

Waited 3 seconds after move 9
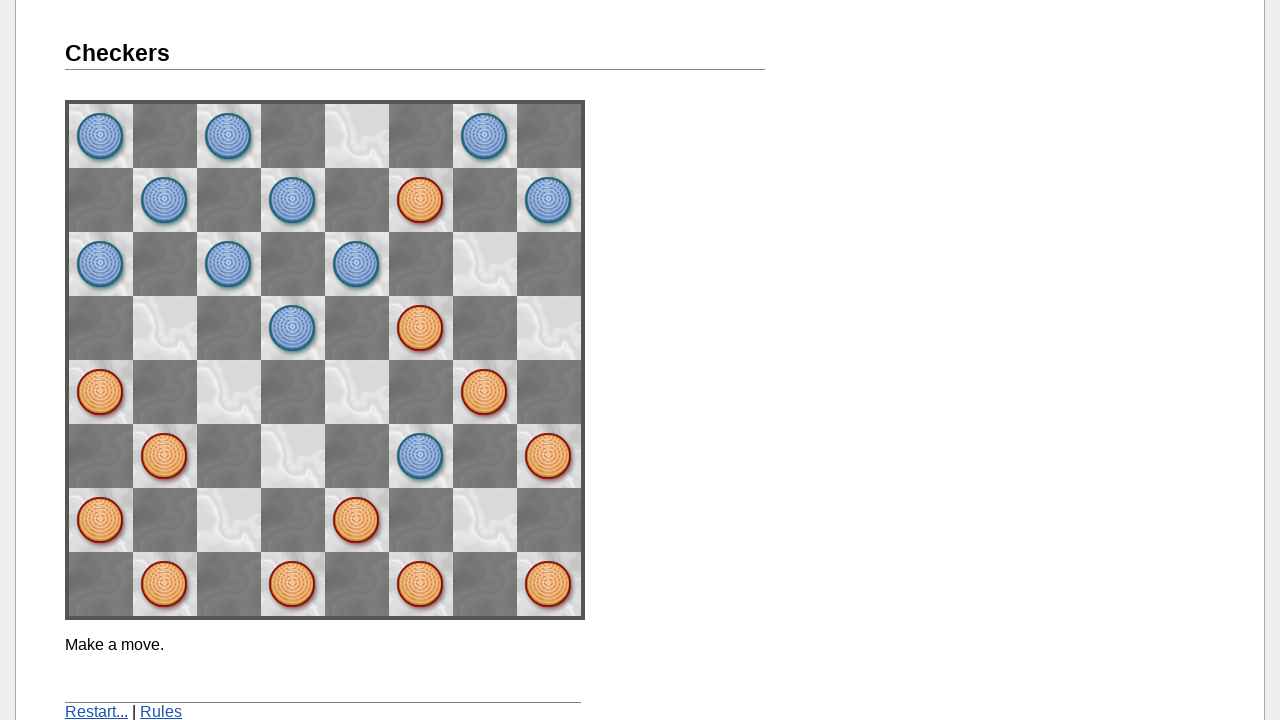

Clicked piece at space26 at (421, 200) on [name="space26"]
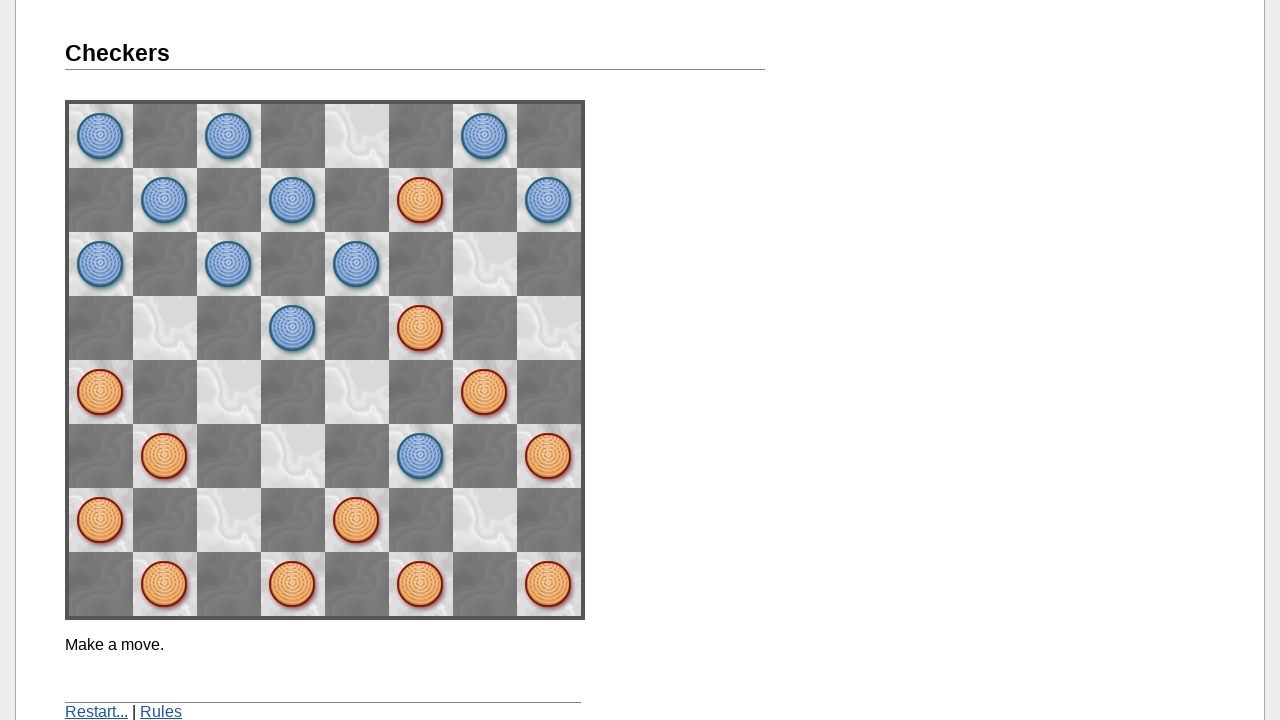

Moved piece to space37 at (357, 136) on [name="space37"]
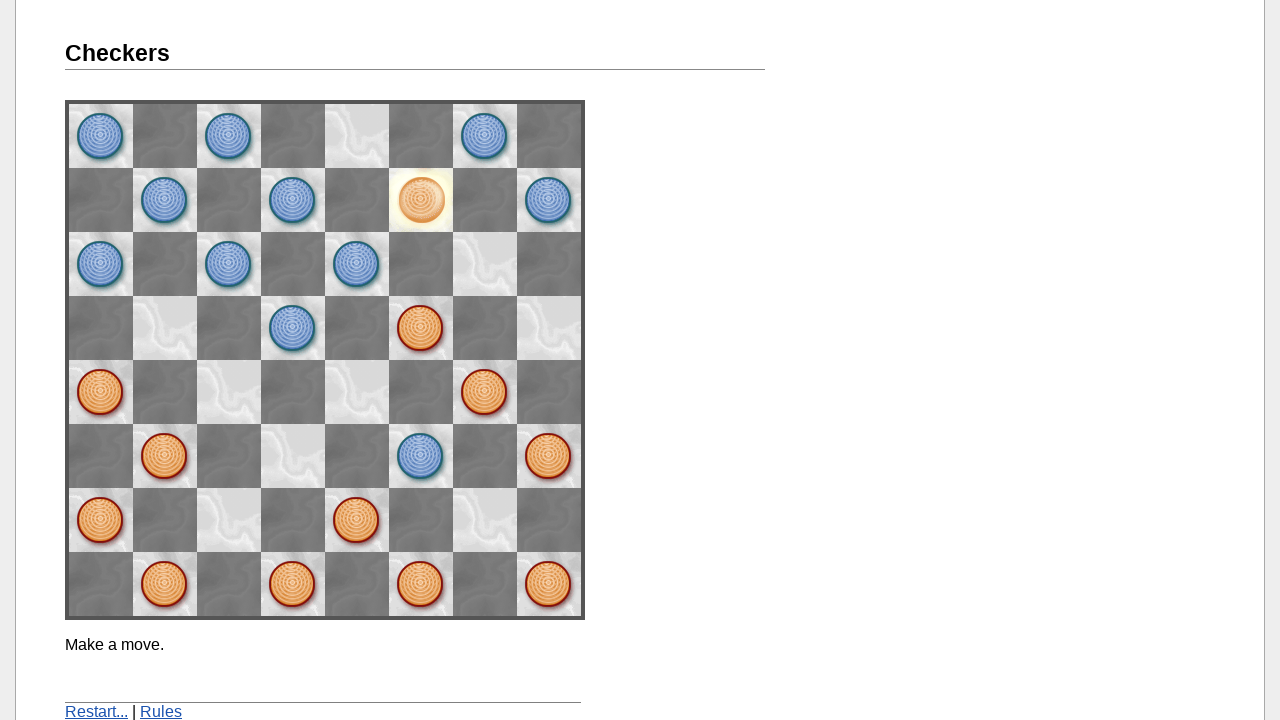

Waited 4 seconds after move 10
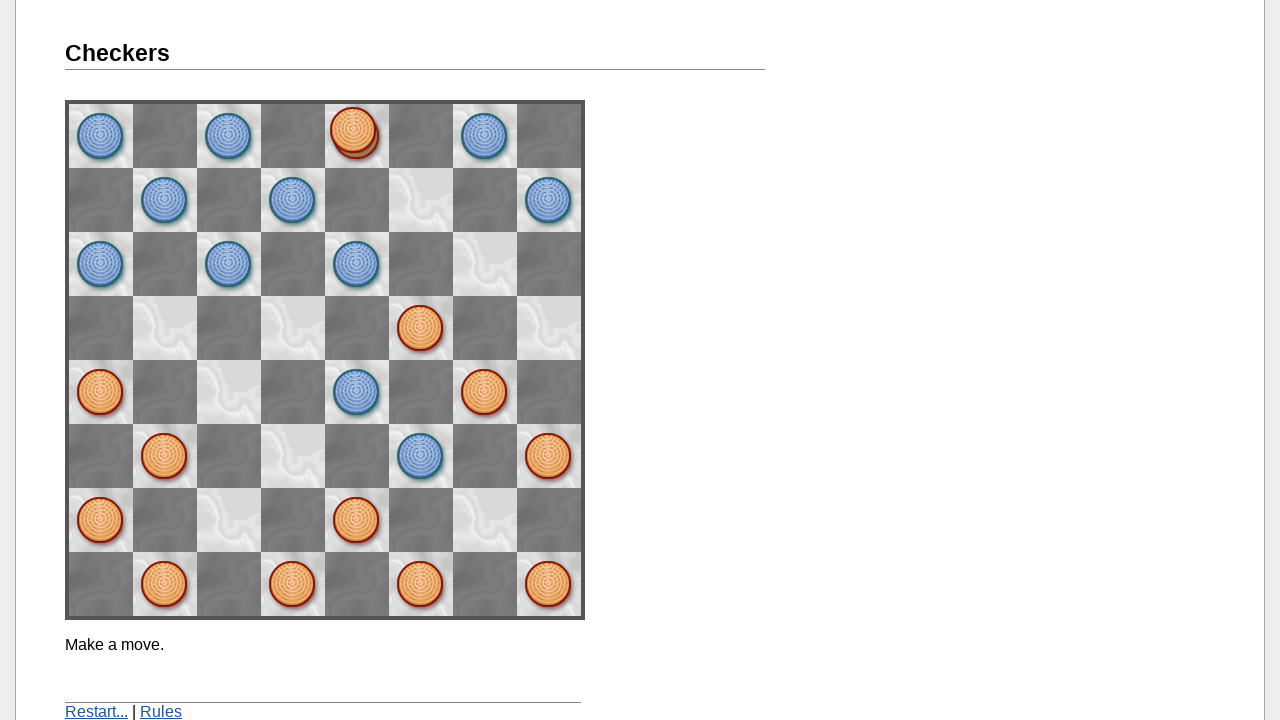

Verified piece at space37 became a king (you1k.gif)
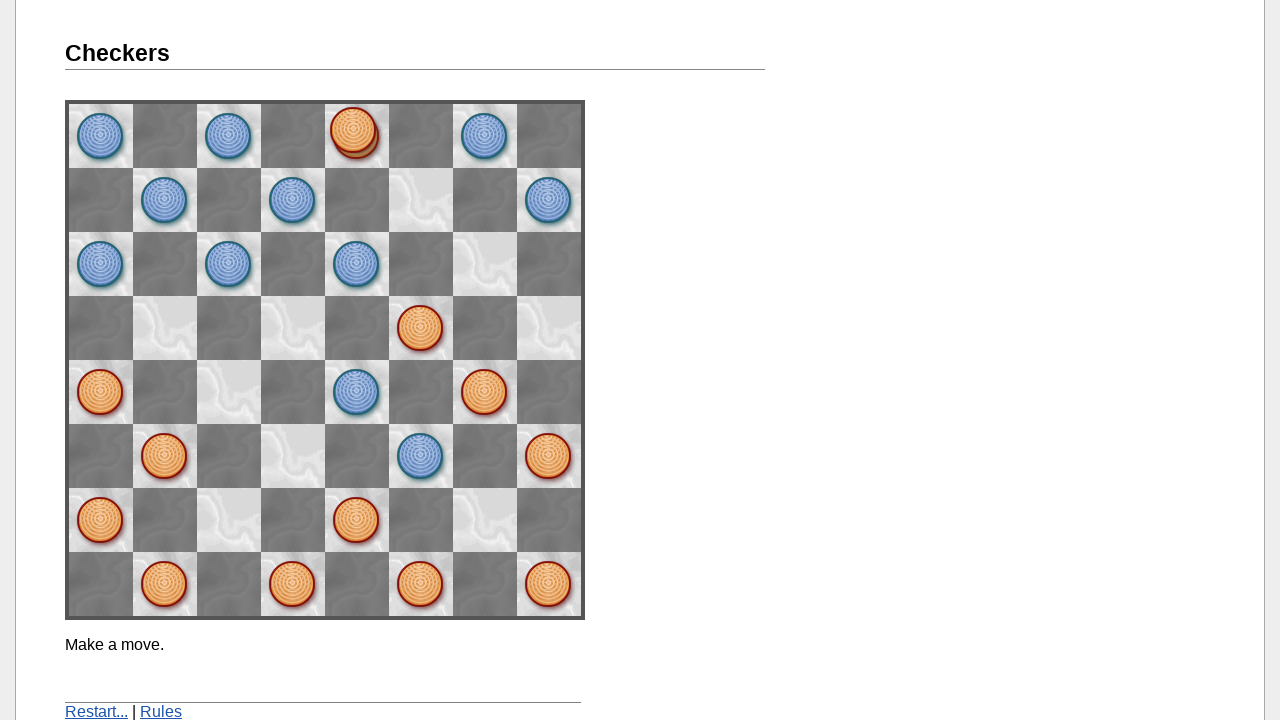

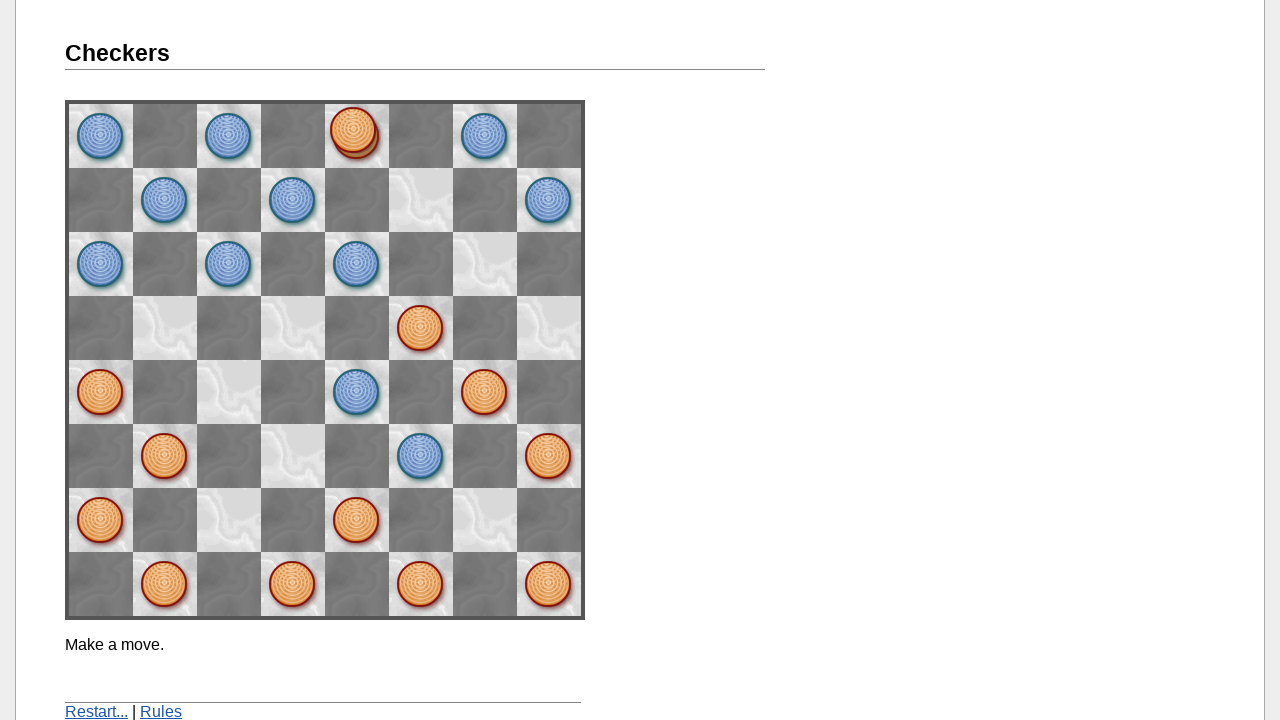